Navigates to a football statistics website and clicks the "All matches" button to view all match data.

Starting URL: https://www.adamchoi.co.uk/overs/detailed

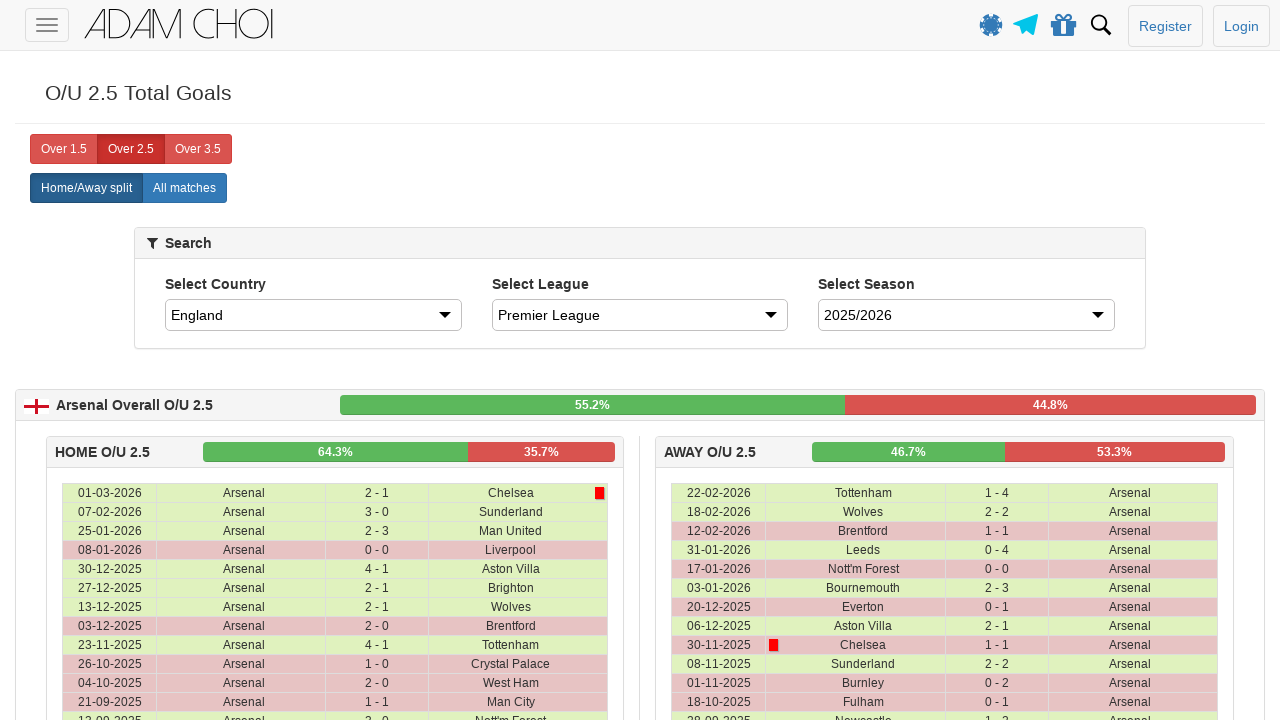

Navigated to football statistics website
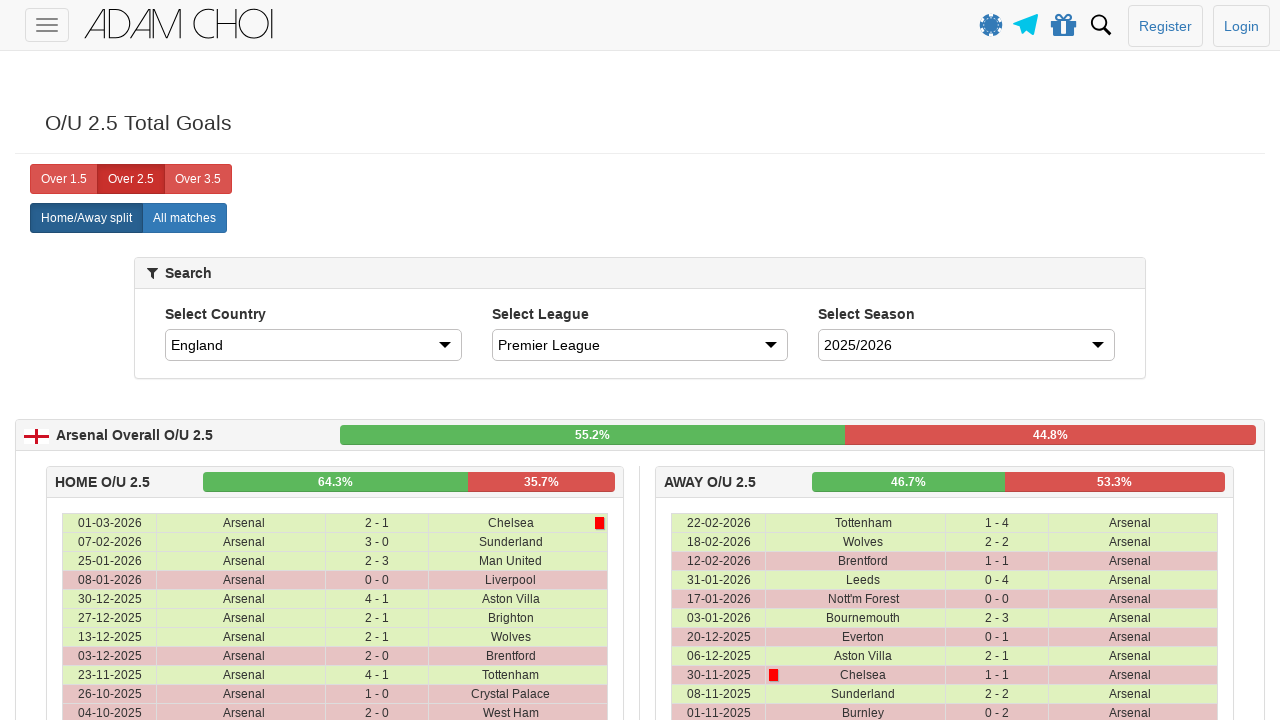

Clicked the 'All matches' button at (184, 218) on xpath=//label[@analytics-event="All matches"]
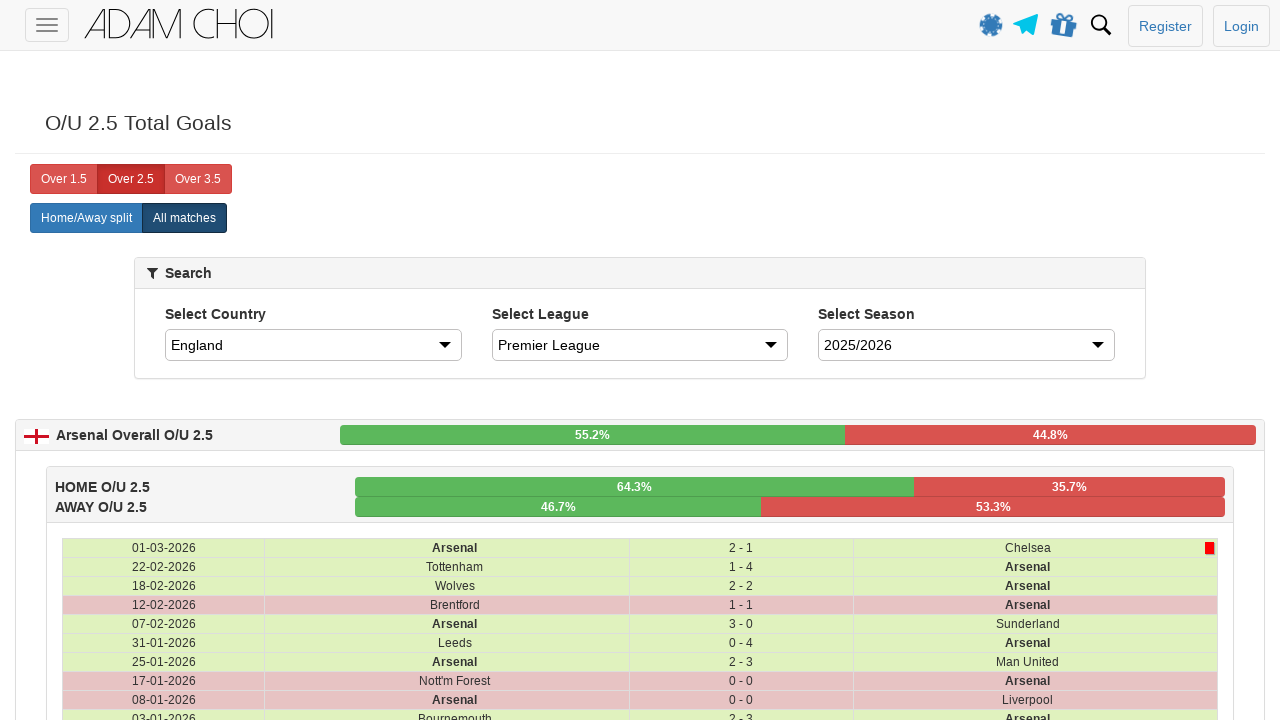

All match data loaded successfully
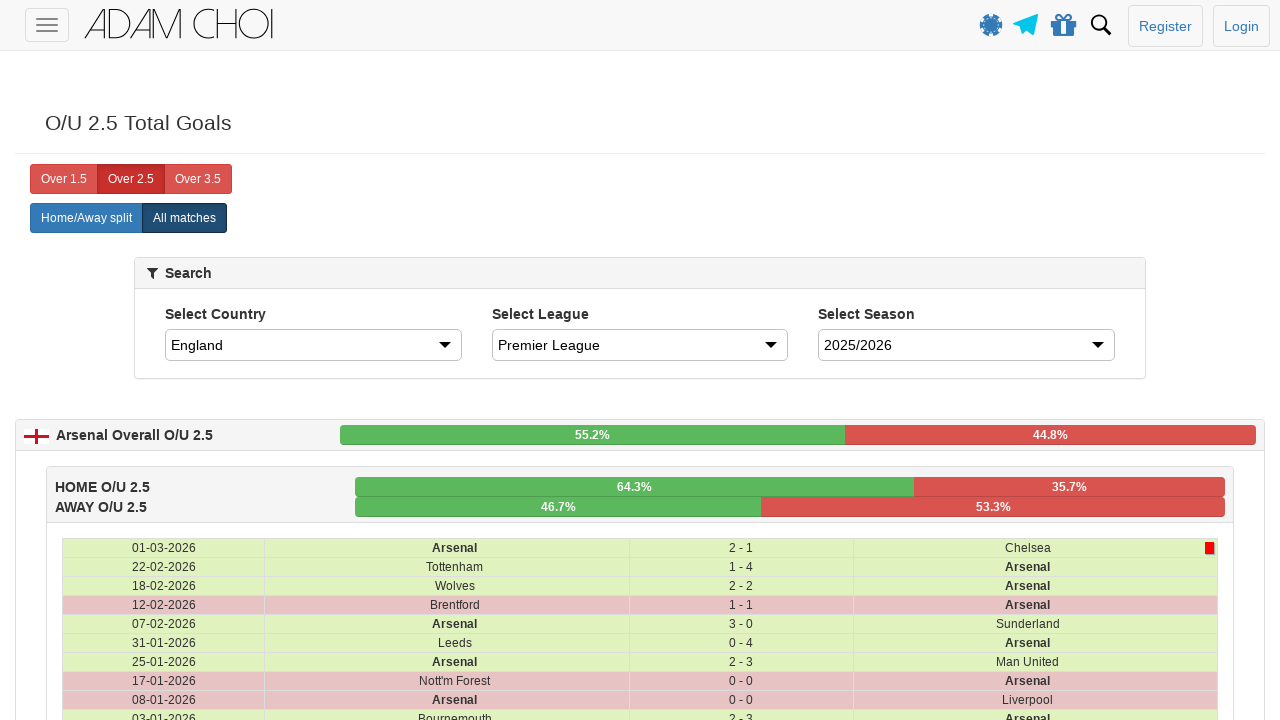

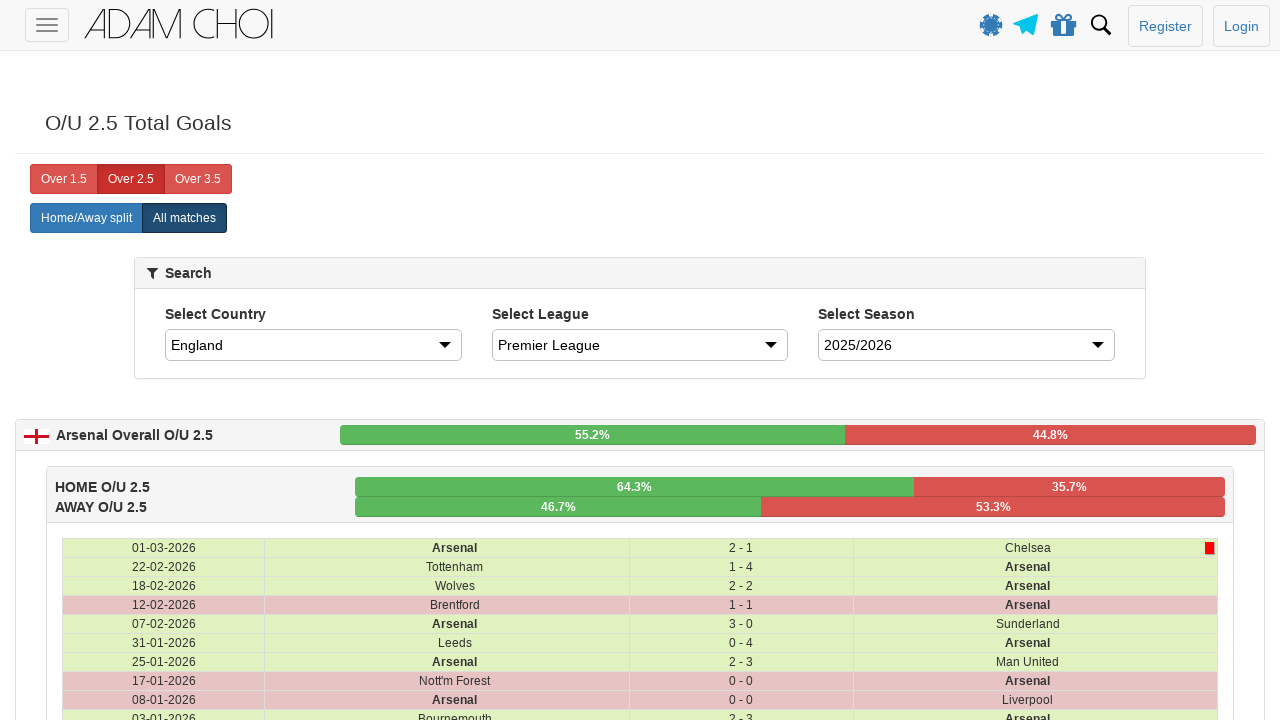